Navigates to a JPL Space images page and clicks the full image button to view the featured image.

Starting URL: https://data-class-jpl-space.s3.amazonaws.com/JPL_Space/index.html

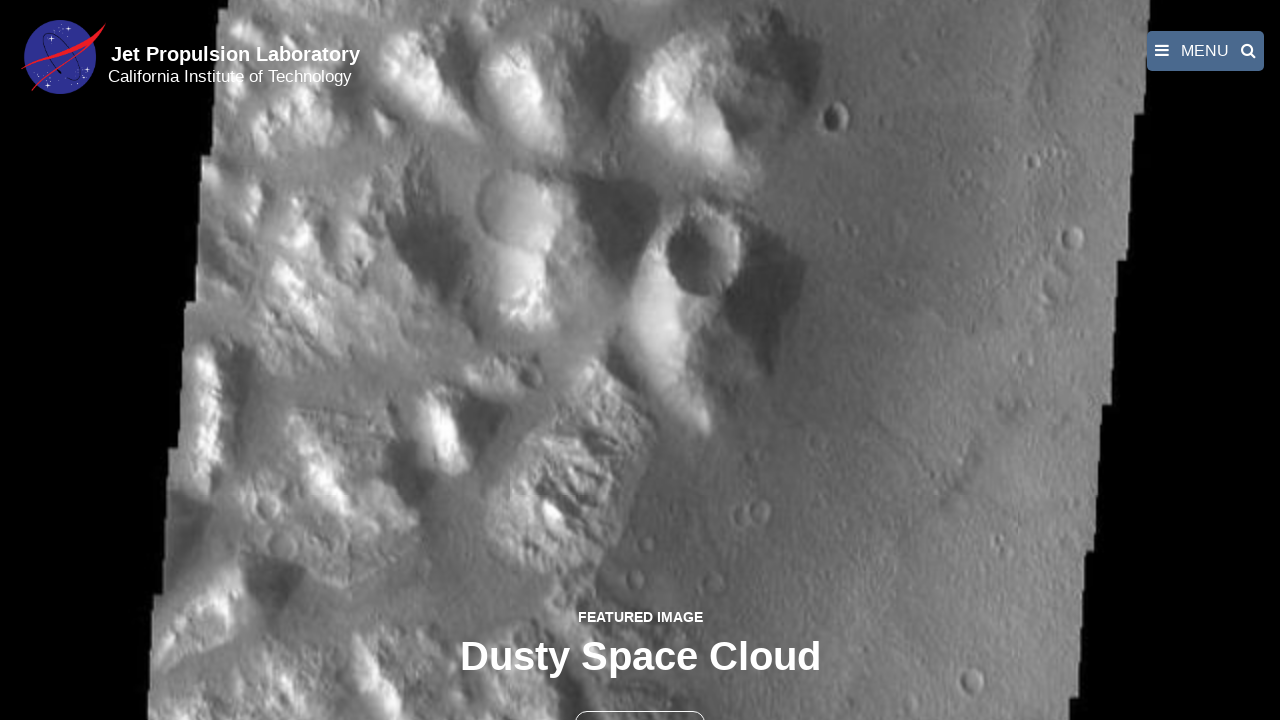

Clicked the full image button to view featured image at (640, 699) on button >> nth=1
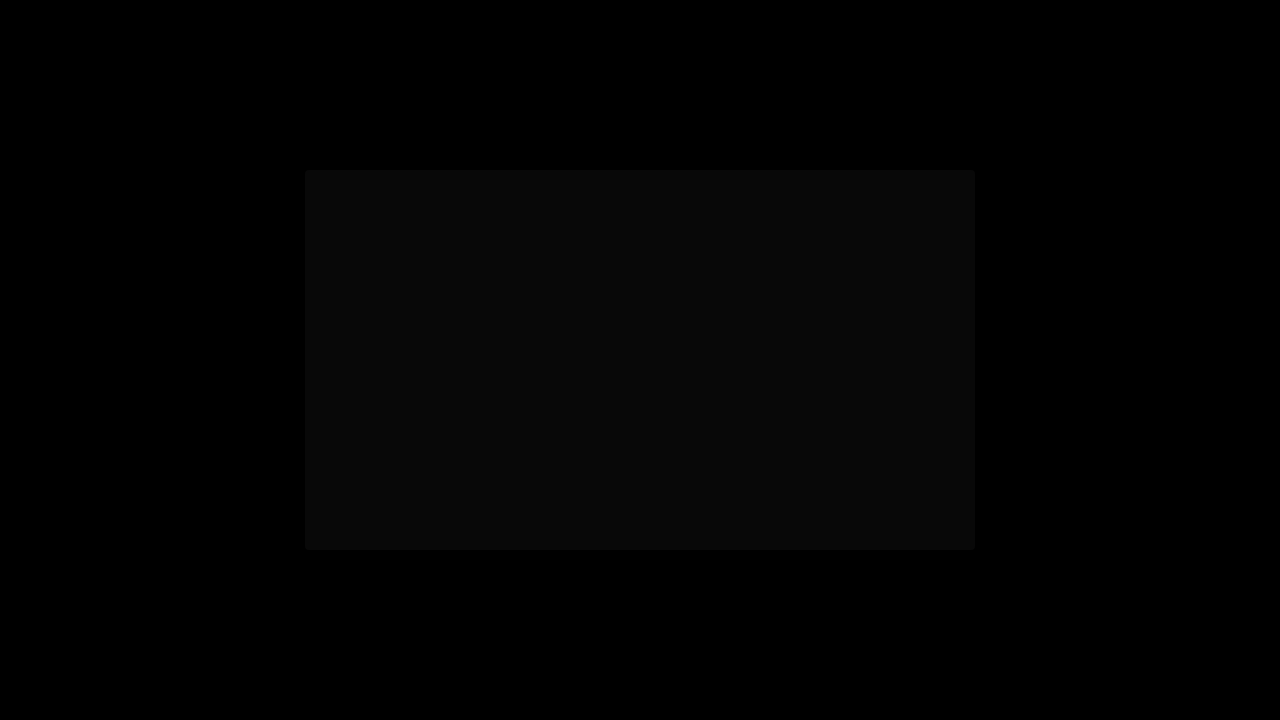

Fancybox image viewer loaded
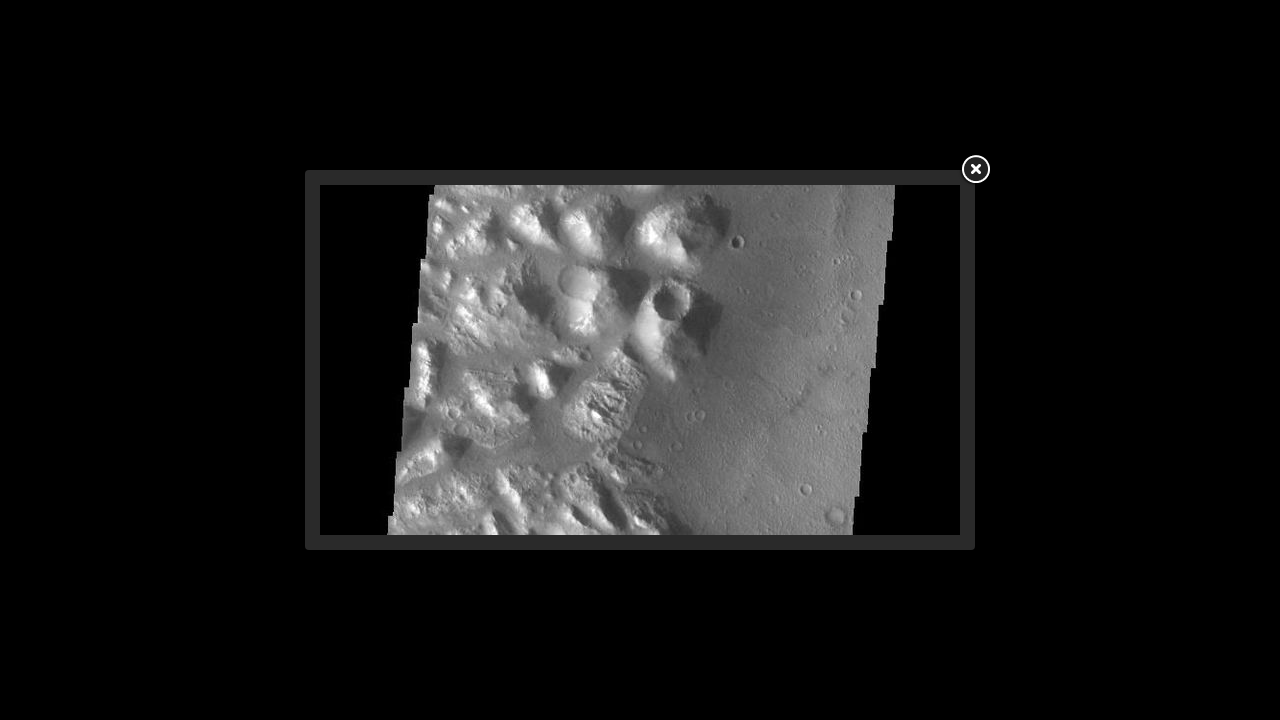

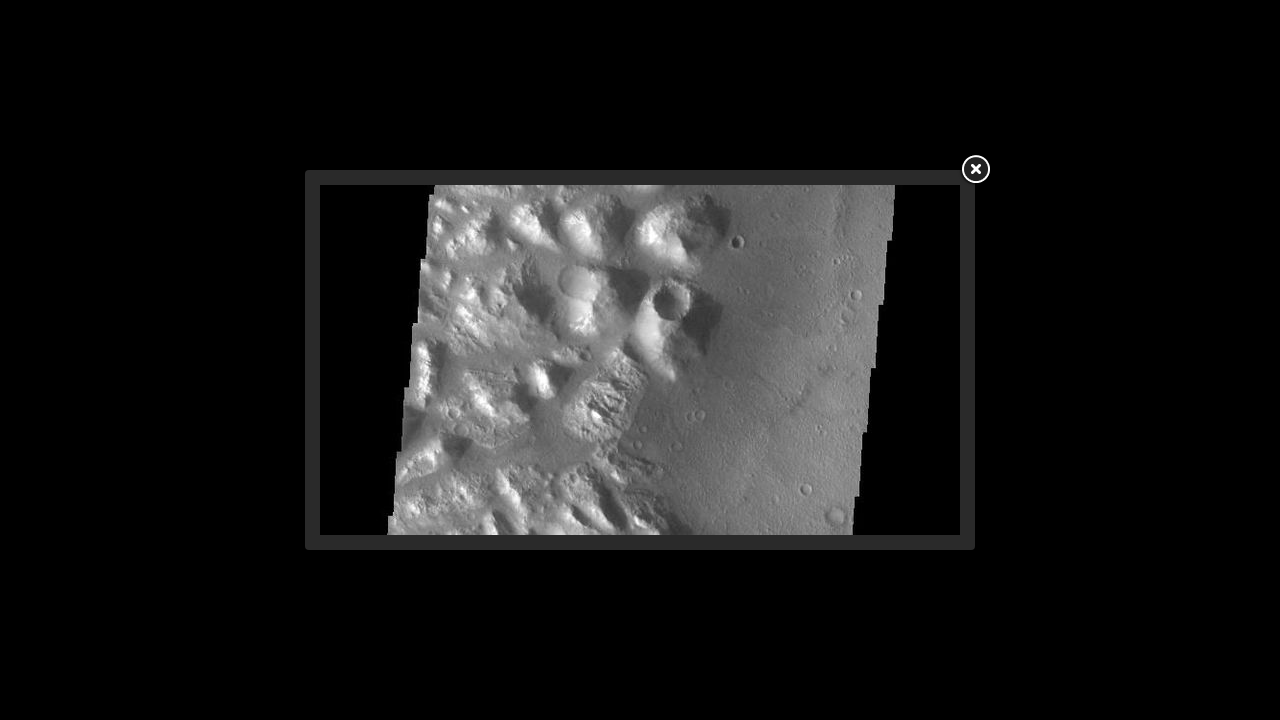